Switches to an iframe by ID and retrieves text from a heading element inside the frame

Starting URL: https://demoqa.com/frames

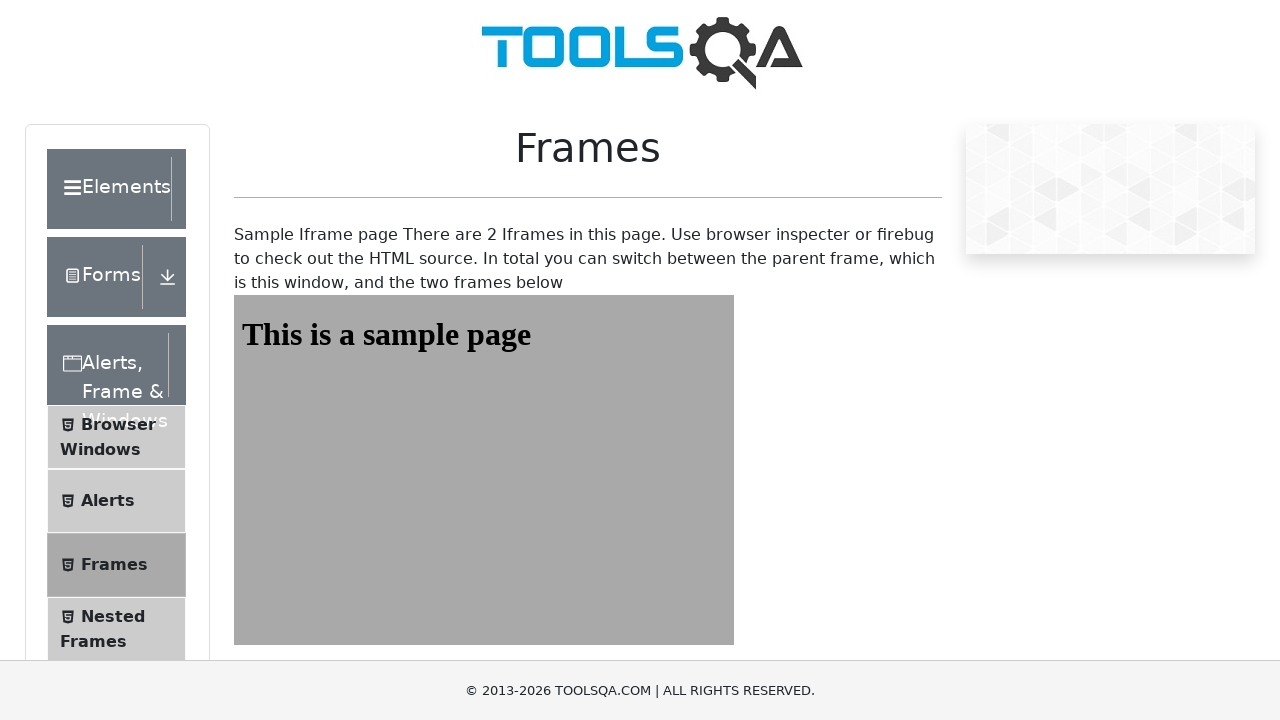

Navigated to https://demoqa.com/frames
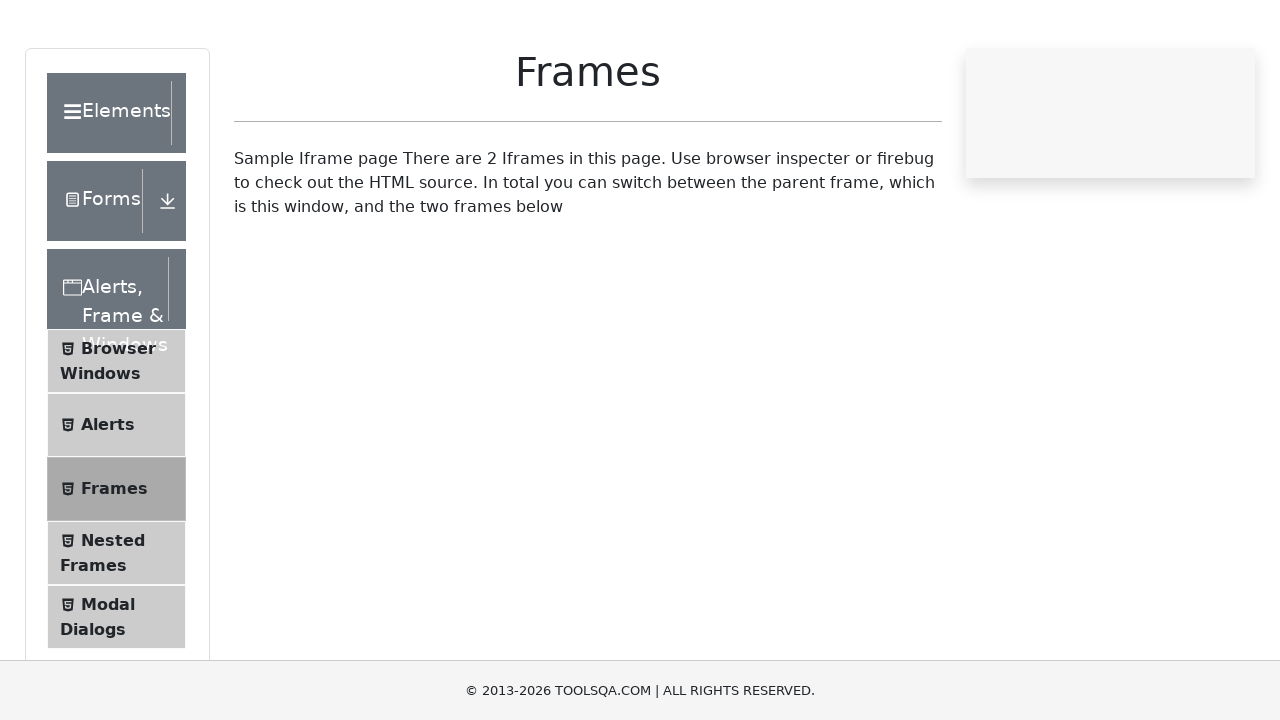

Located iframe with ID 'frame1'
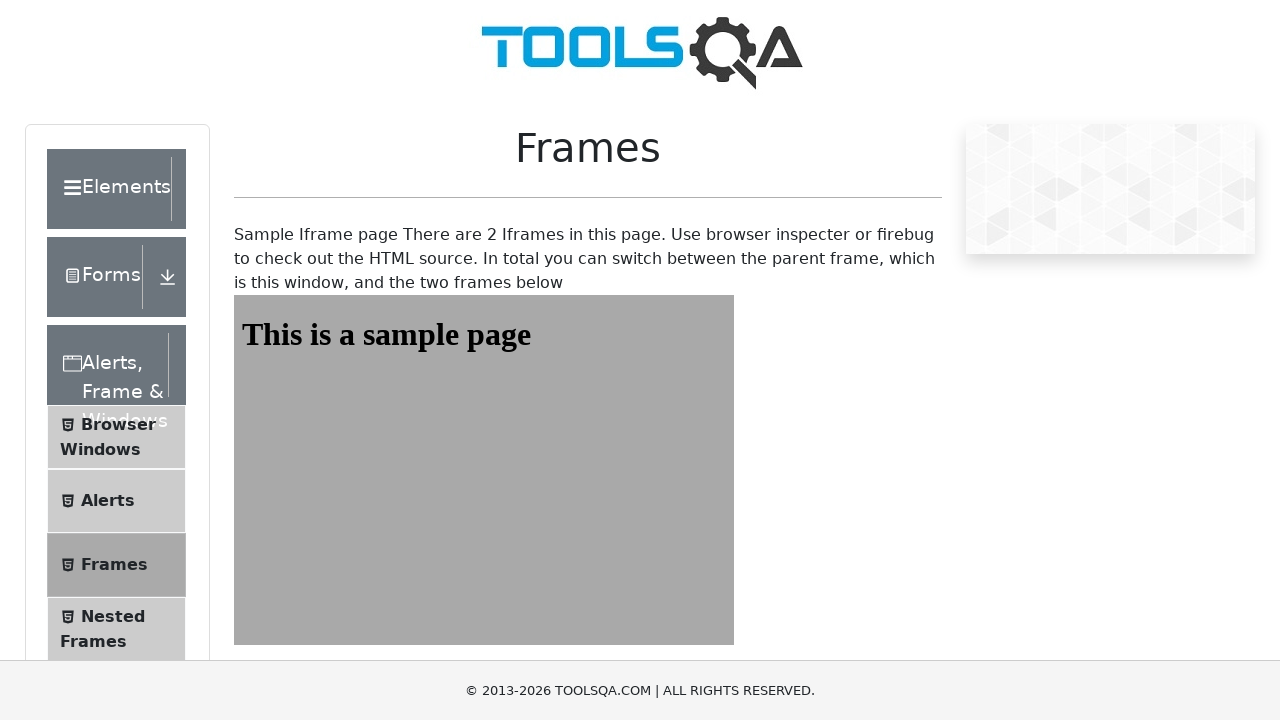

Located heading element with ID 'sampleHeading' inside iframe
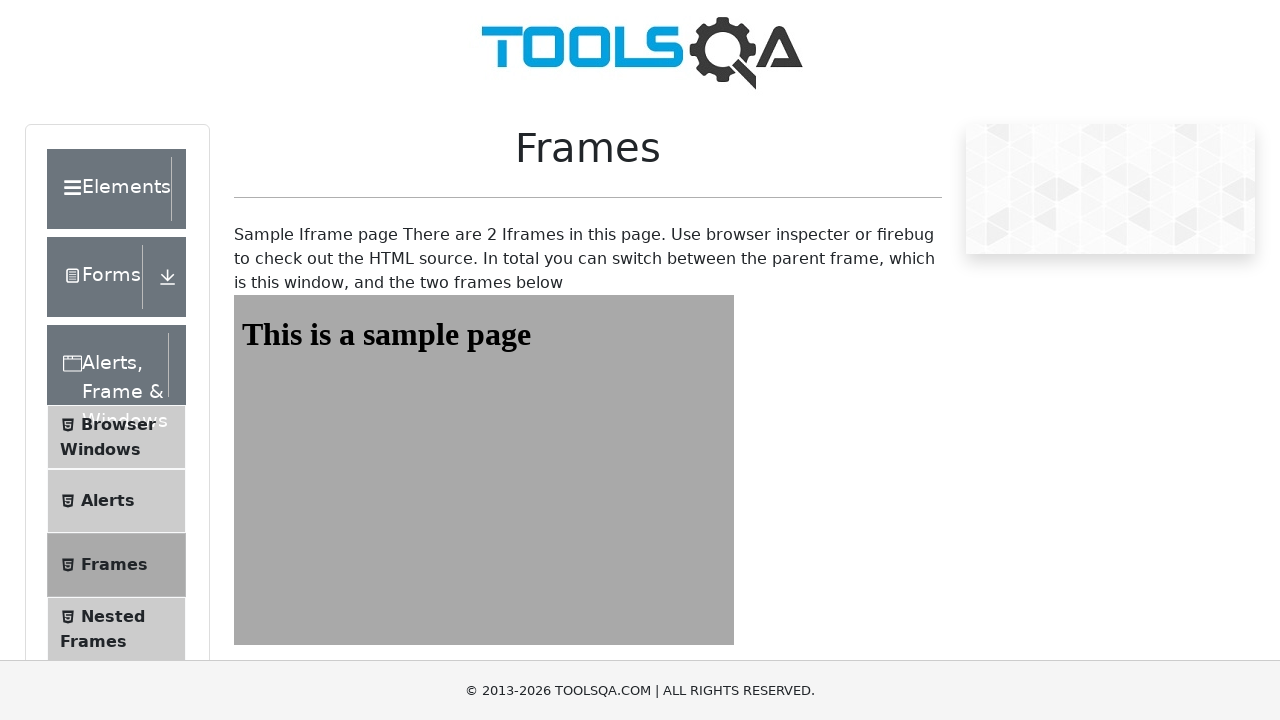

Retrieved text content from heading element: This is a sample page
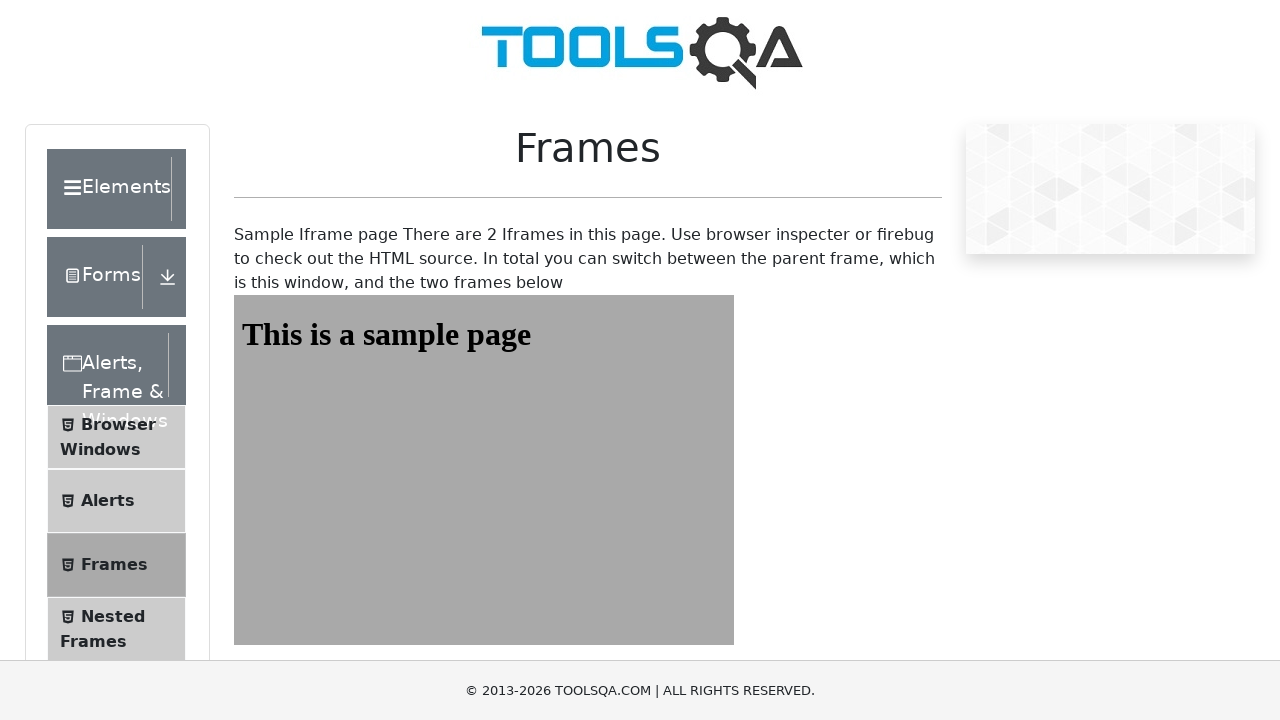

Printed heading text to console
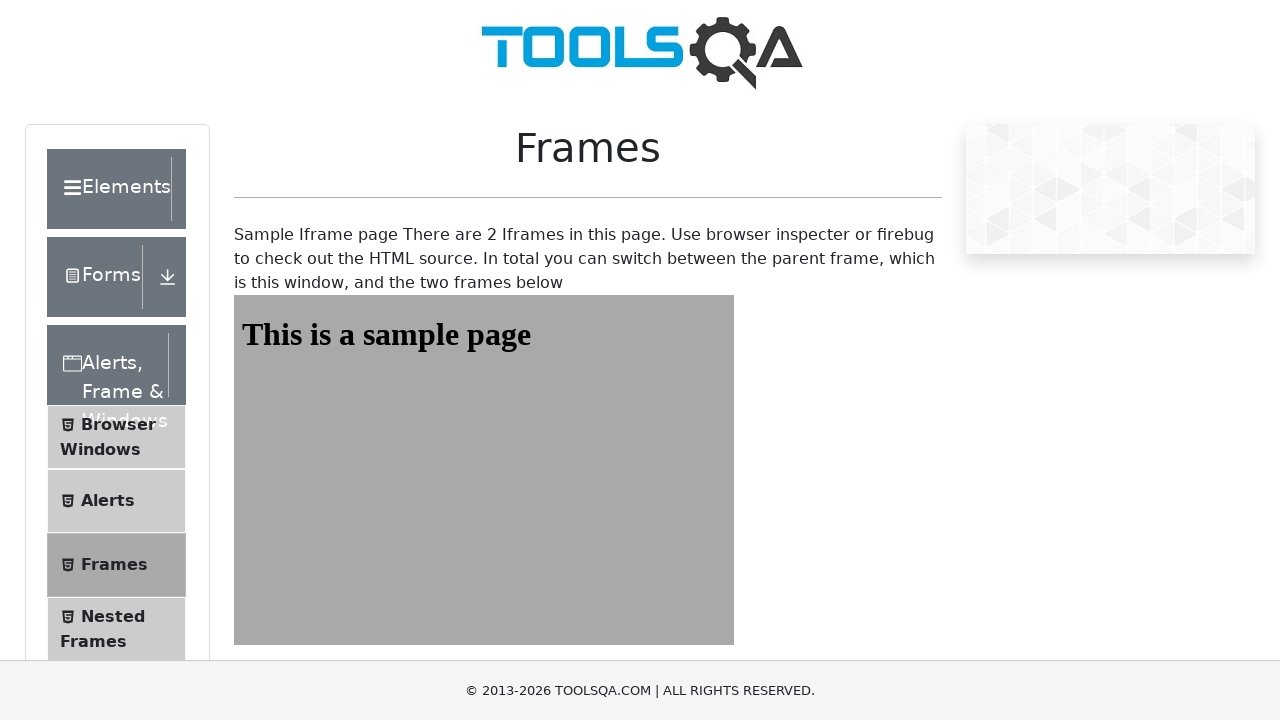

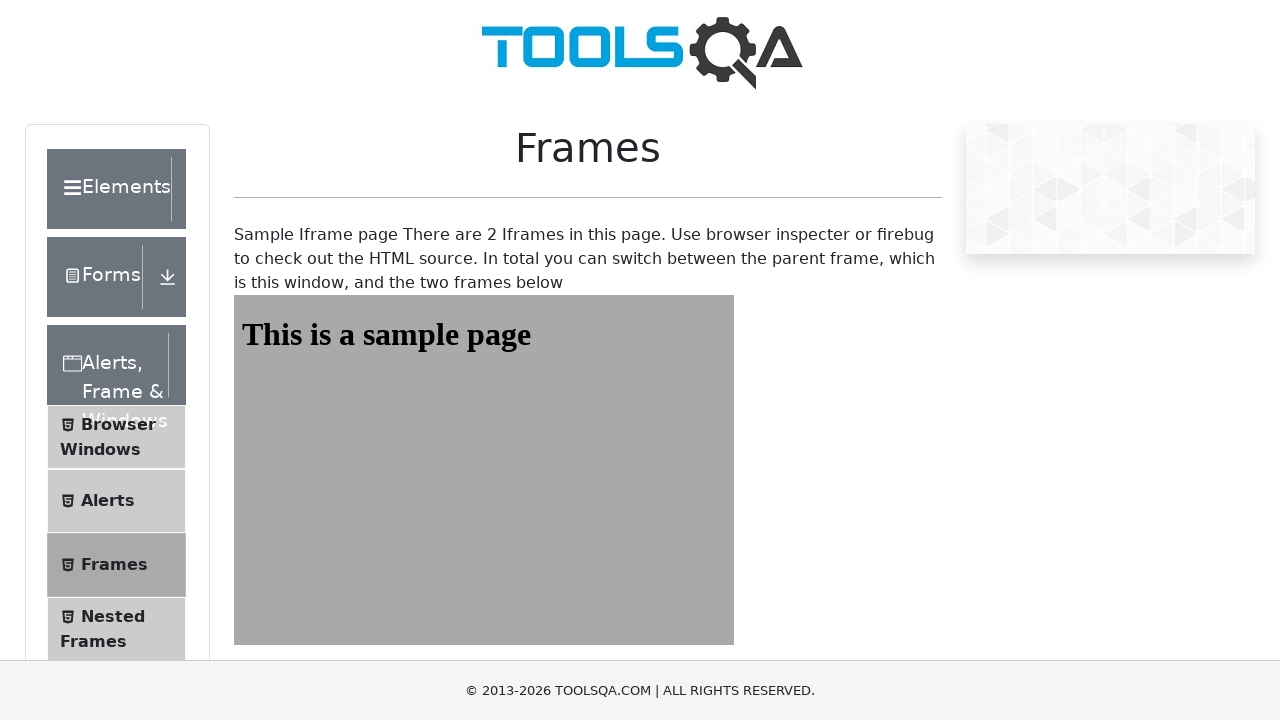